Tests dynamic loading functionality by clicking a start button and waiting for content to appear

Starting URL: https://the-internet.herokuapp.com/dynamic_loading/2

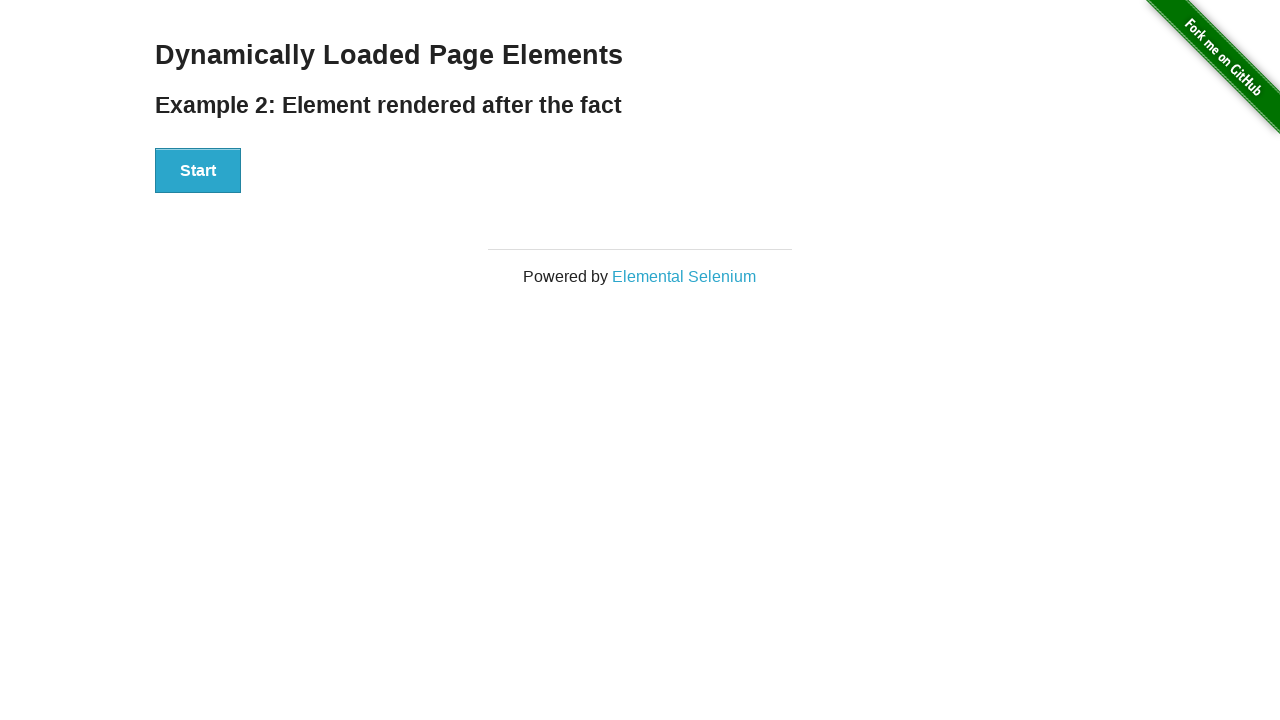

Clicked the Start button to trigger dynamic loading at (198, 171) on xpath=//button[contains(text(),'Start')]
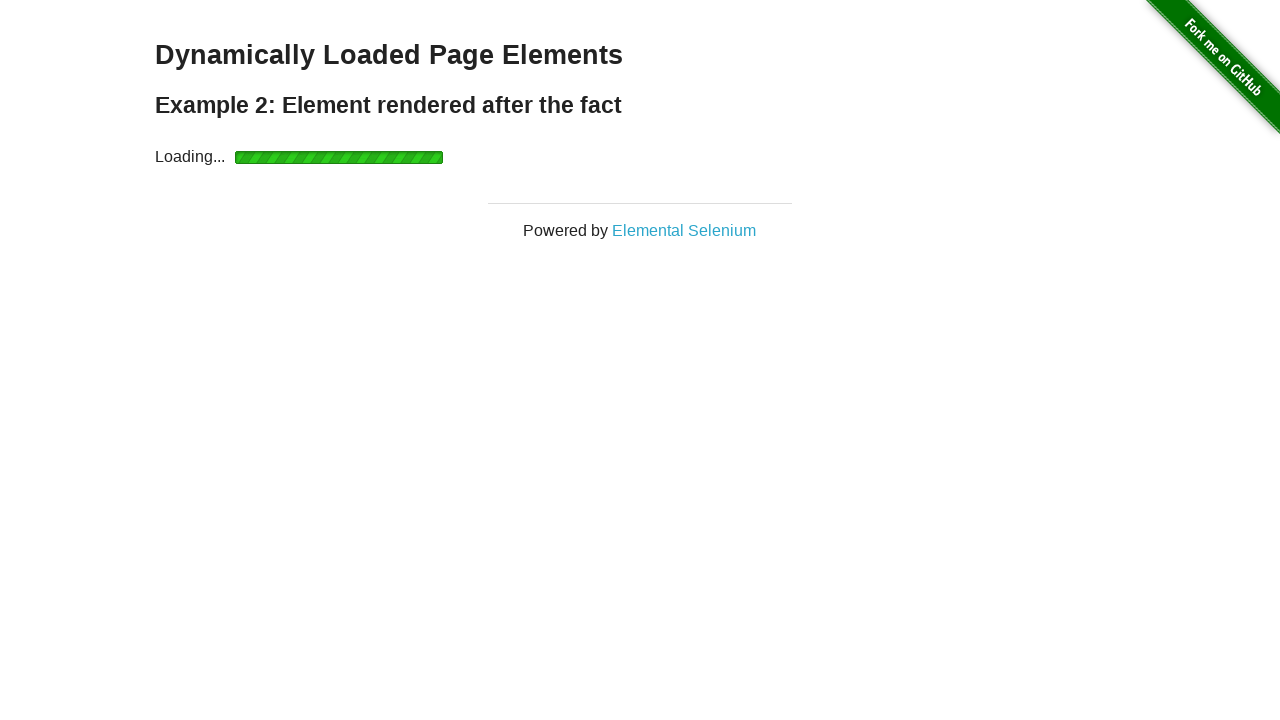

Waited for dynamically loaded 'Hello World' content to appear
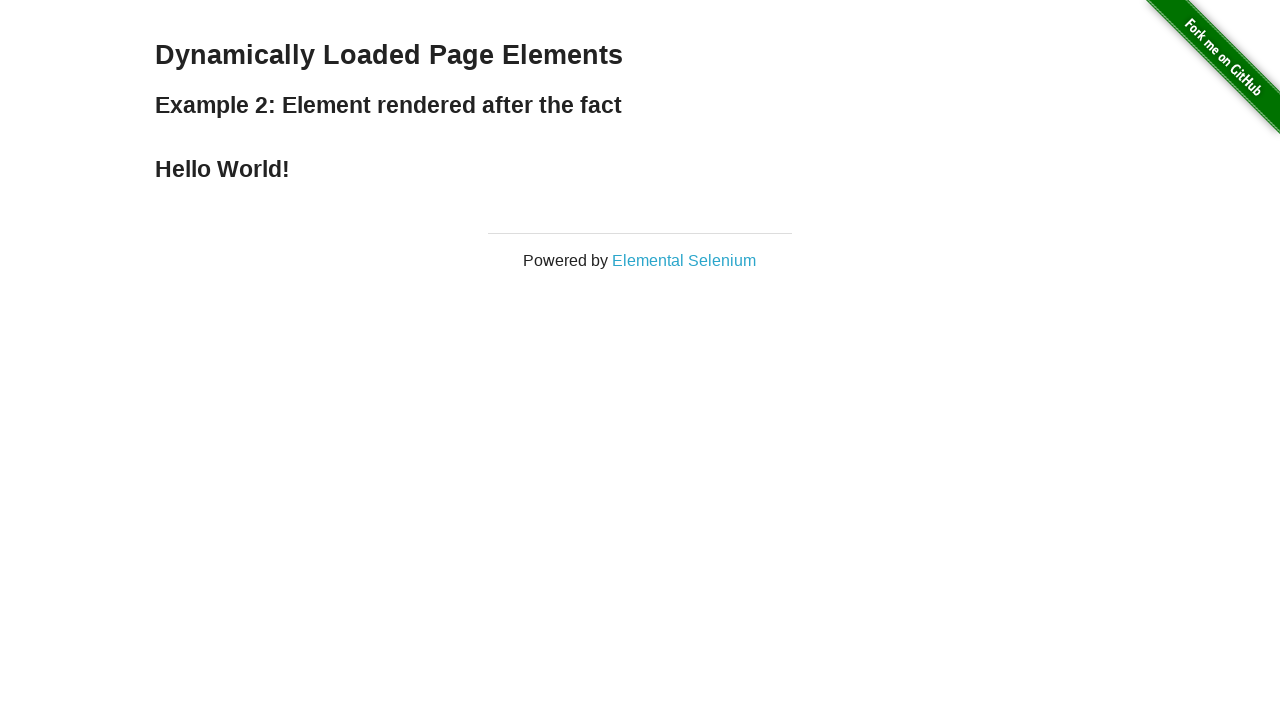

Located the 'Hello World' element
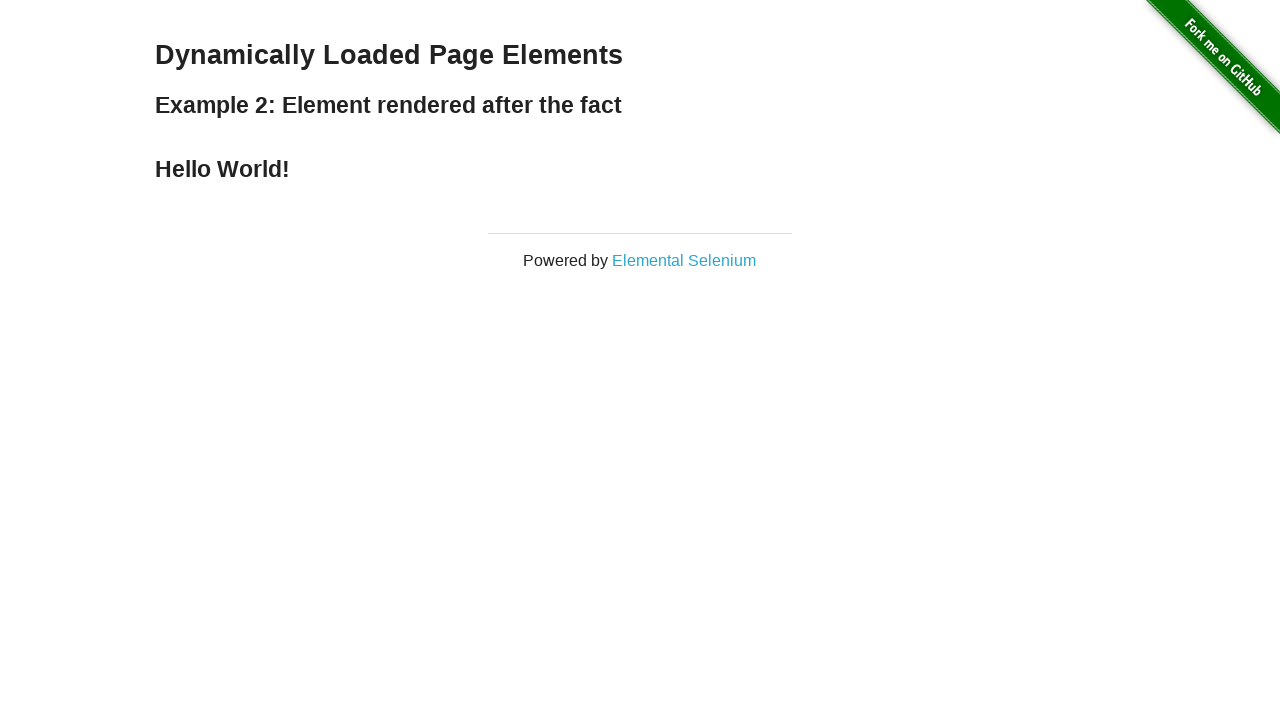

Retrieved text content: 'Hello World!'
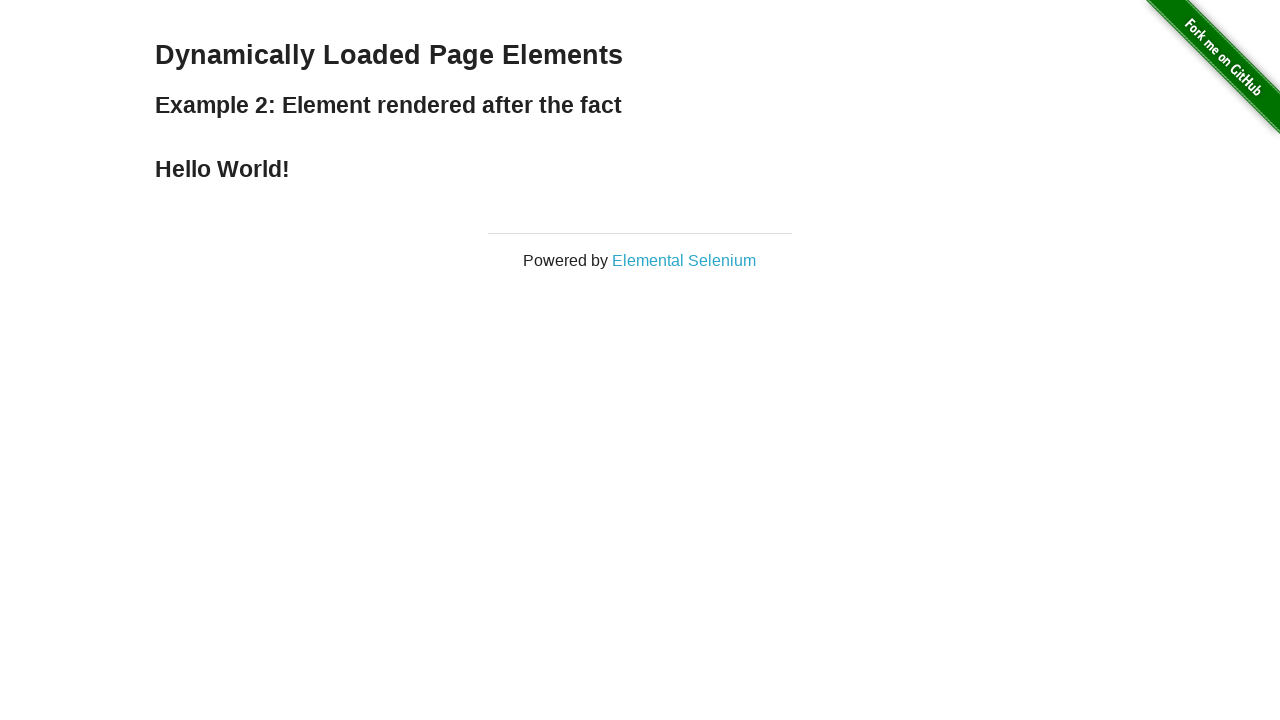

Printed text content to console
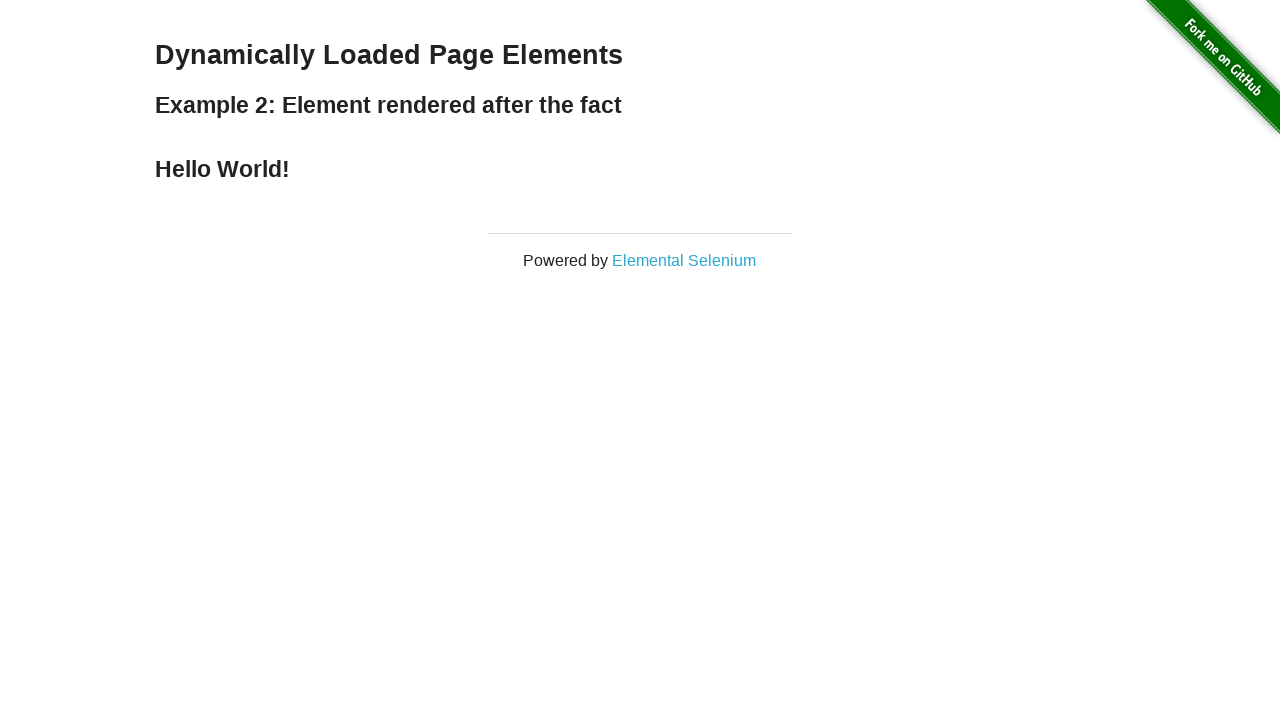

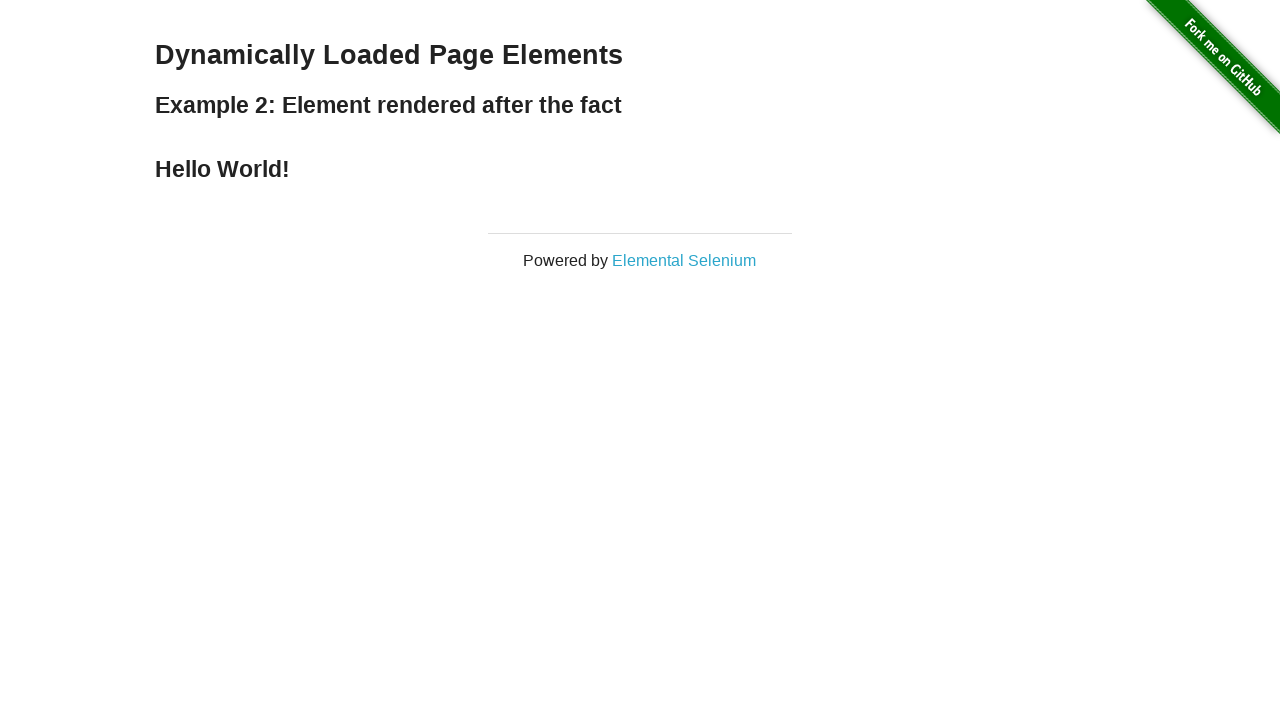